Tests dropdown selection by reading two numbers displayed on the page, calculating their sum, selecting that sum value from a dropdown menu, and submitting the form.

Starting URL: https://suninjuly.github.io/selects1.html

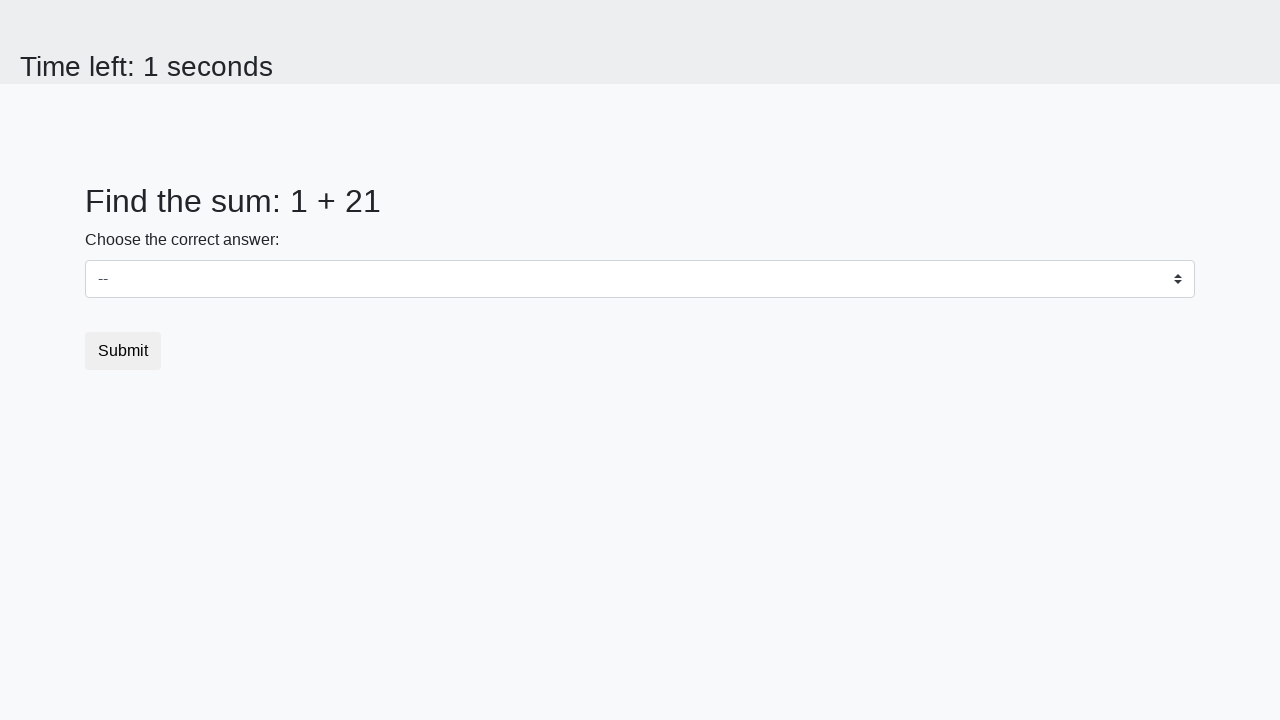

Read first number from #num1 element
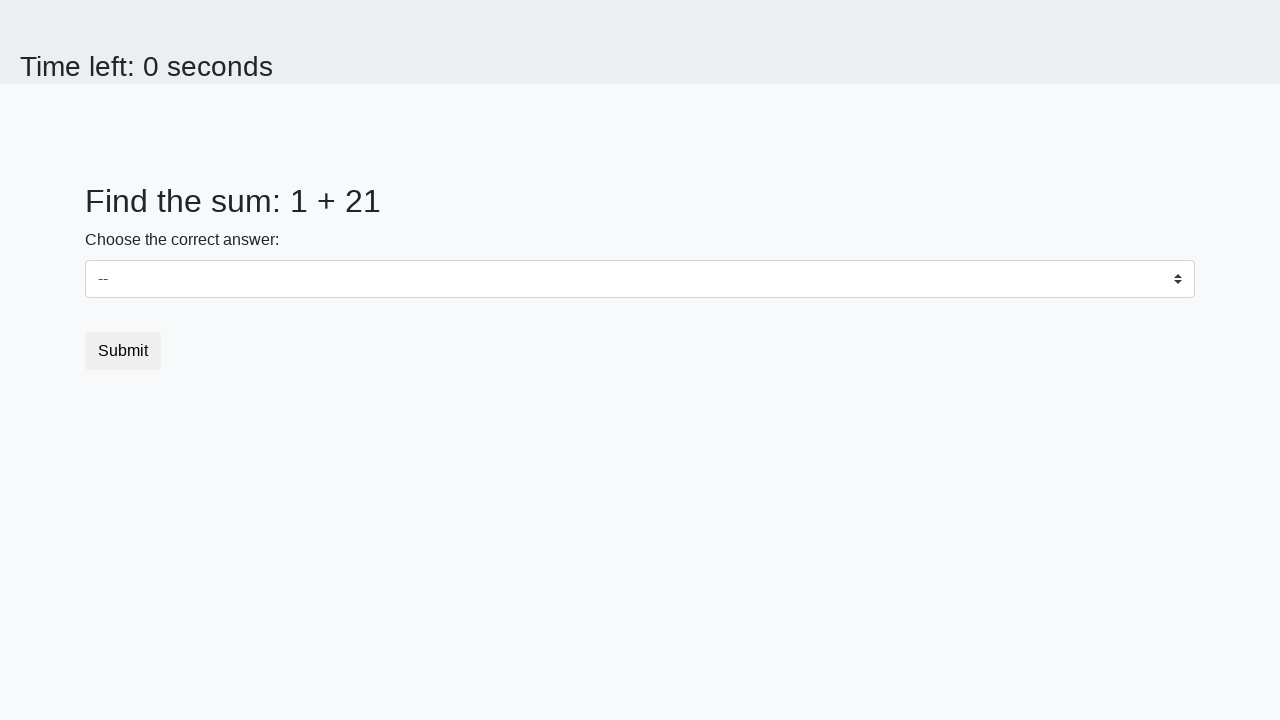

Read second number from #num2 element
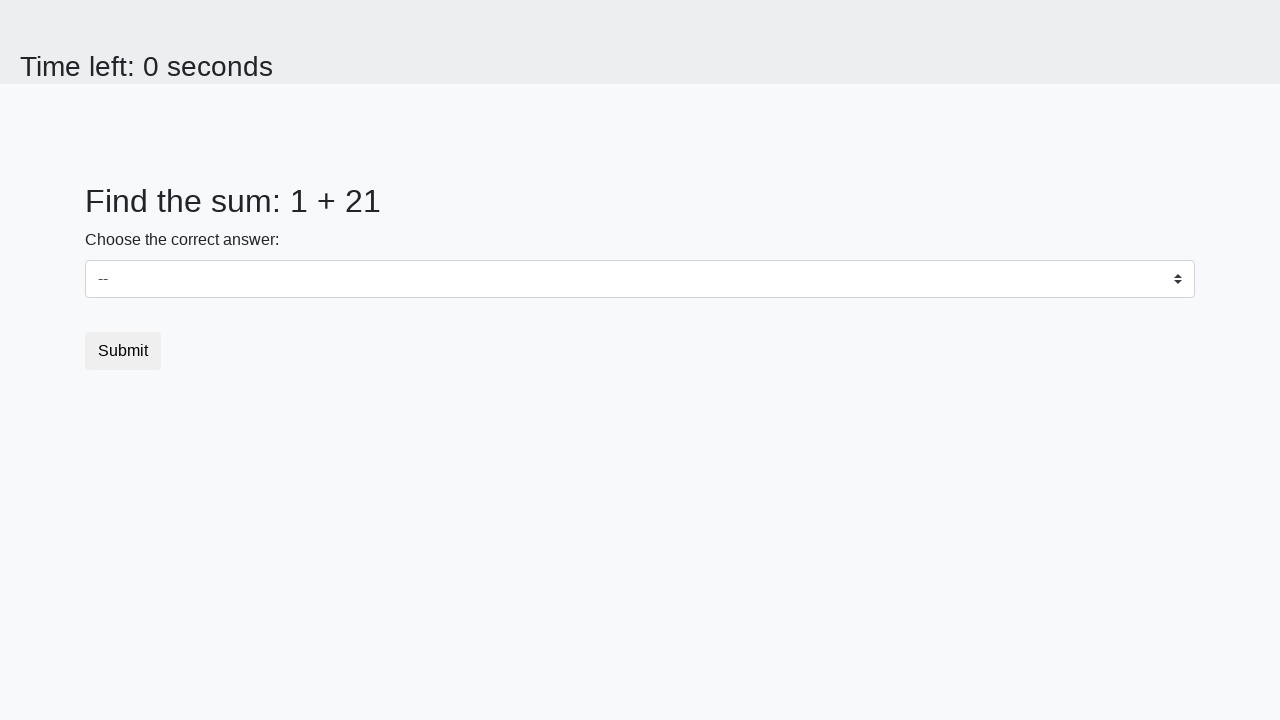

Calculated sum of 1 + 21 = 22
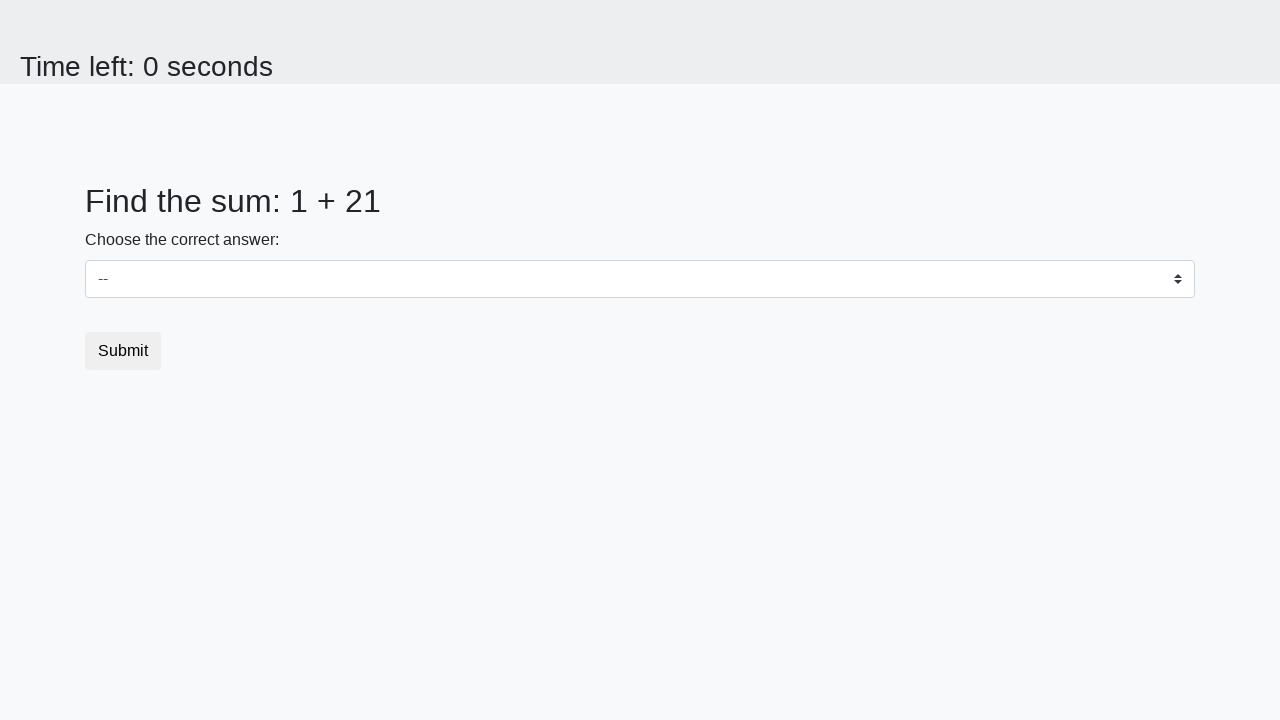

Selected value 22 from dropdown menu on #dropdown
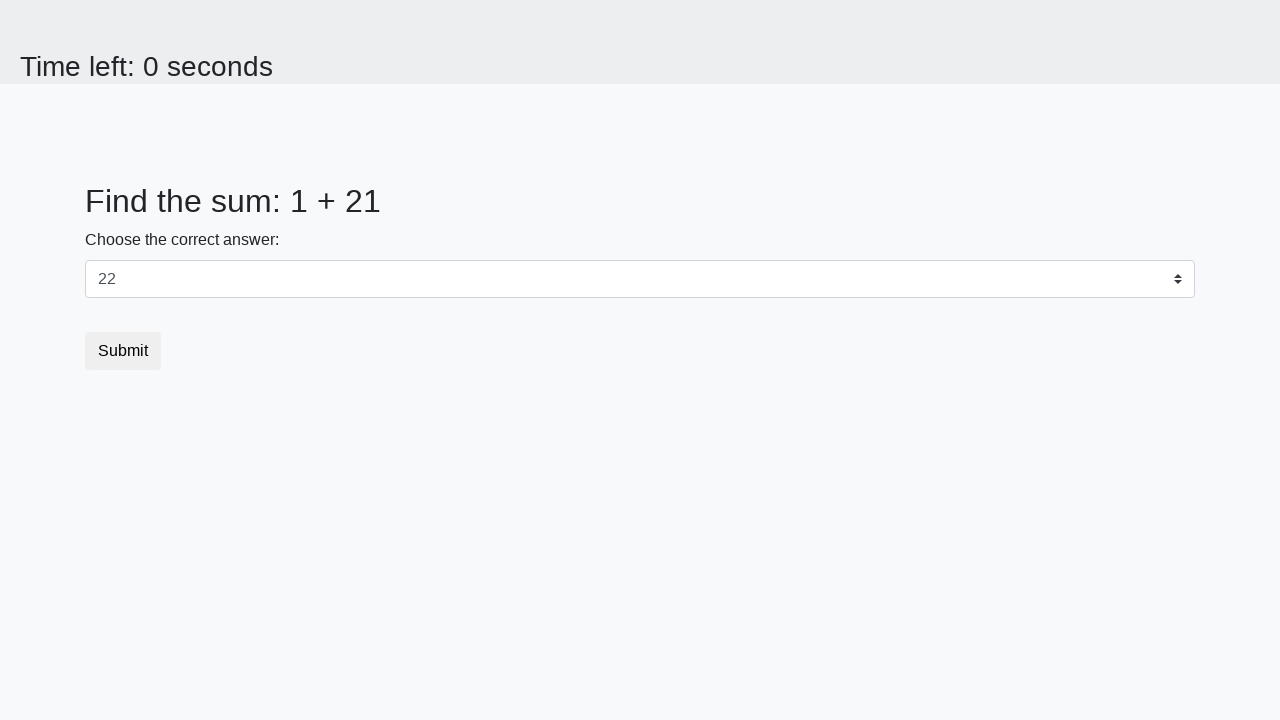

Clicked submit button to submit the form at (123, 351) on button.btn-default
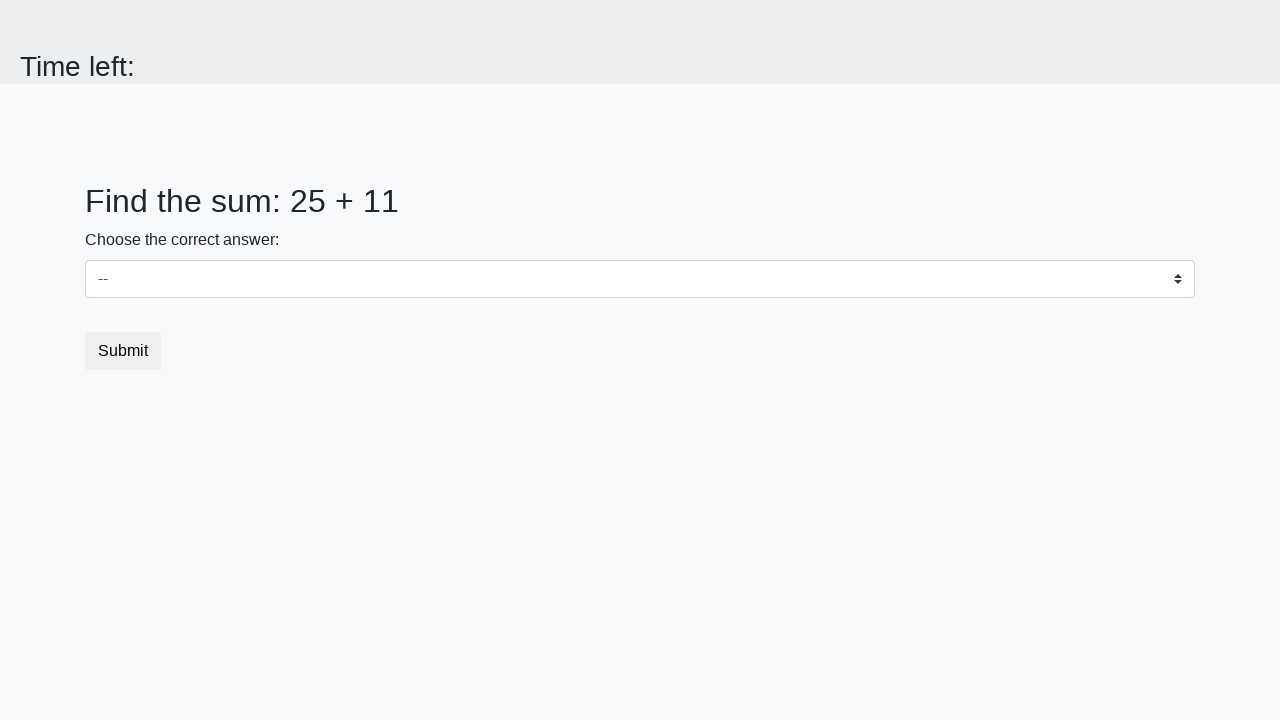

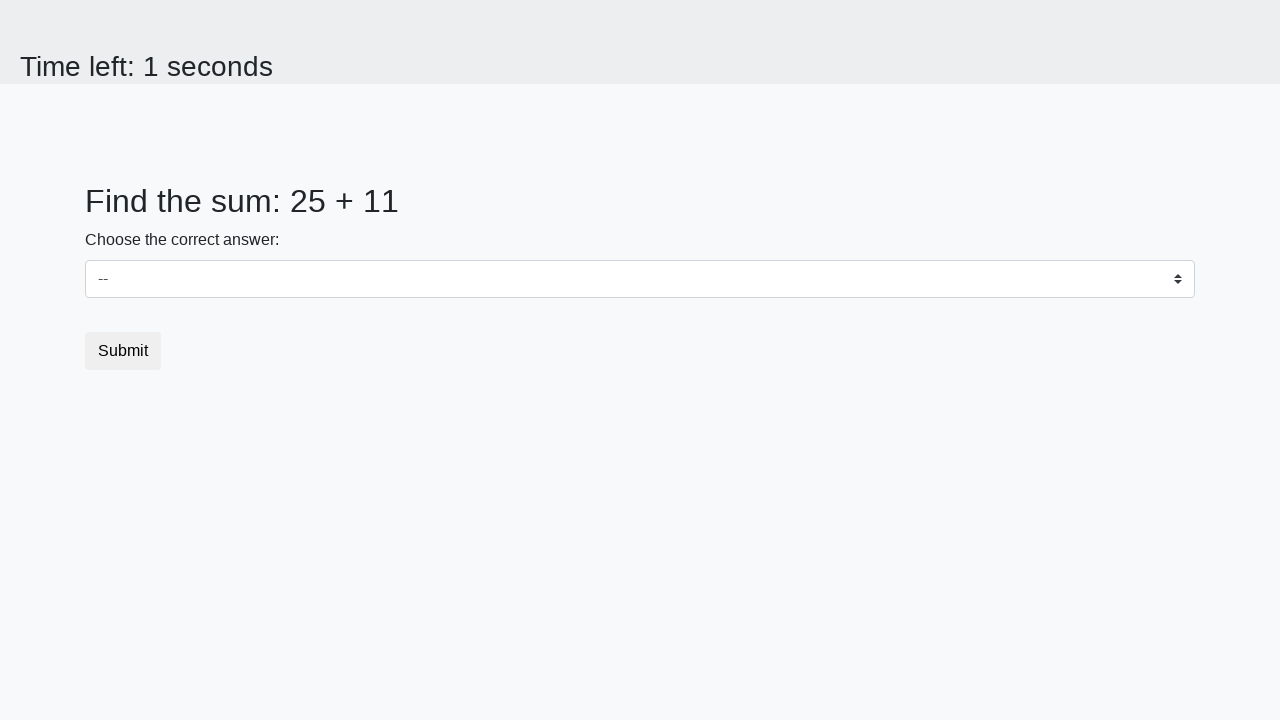